Tests dropdown selection functionality by selecting year, month, and day from different dropdowns and verifying the selected year value

Starting URL: https://testcenter.techproeducation.com/index.php?page=dropdown

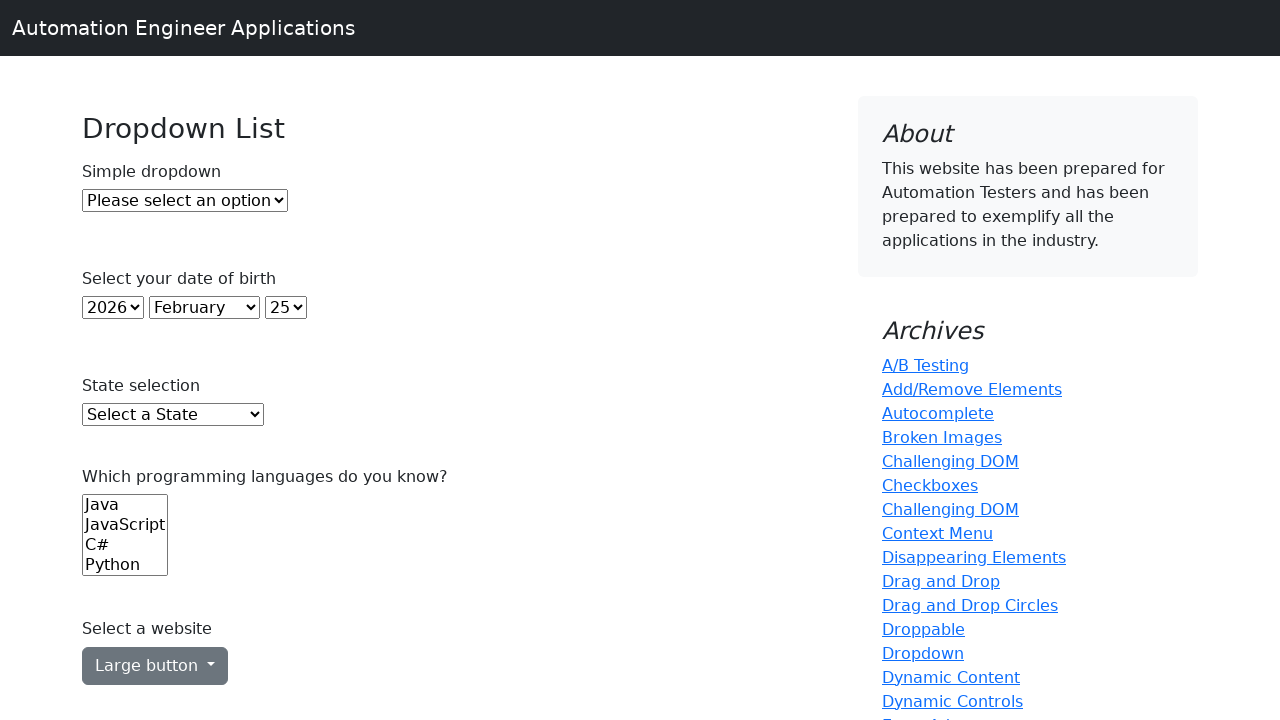

Selected year 2015 from year dropdown on #year
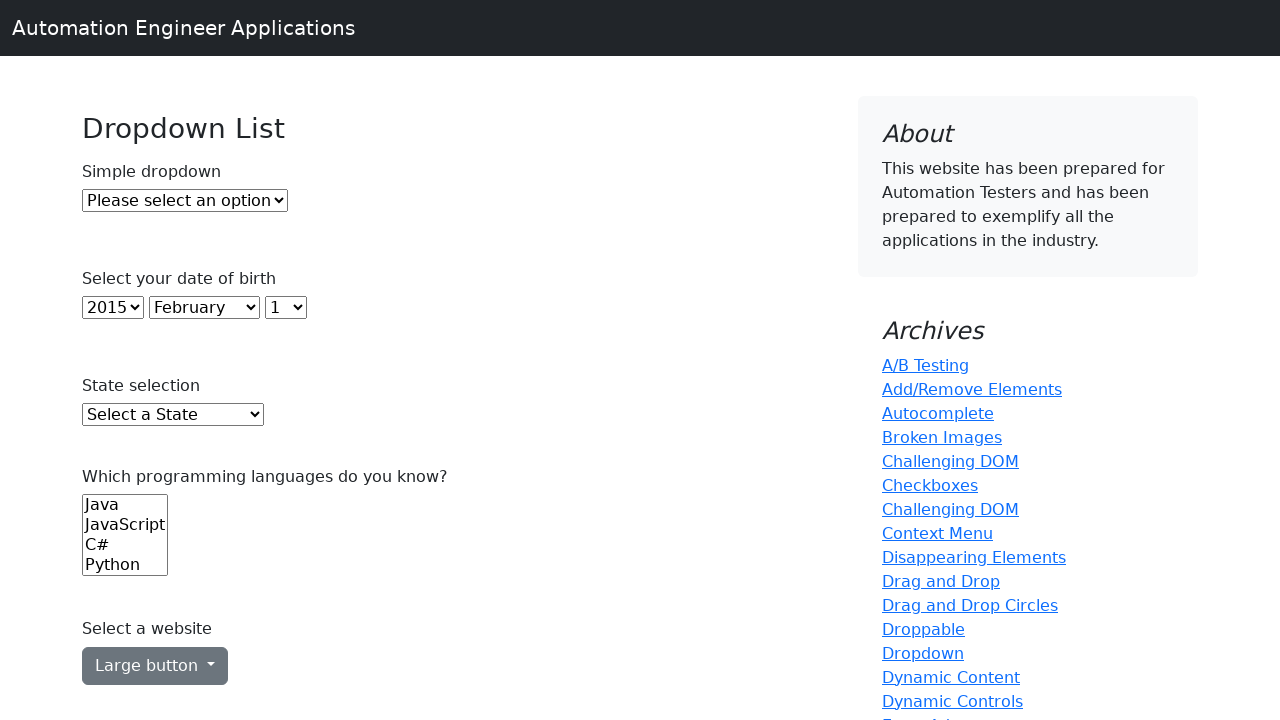

Retrieved selected year value from dropdown
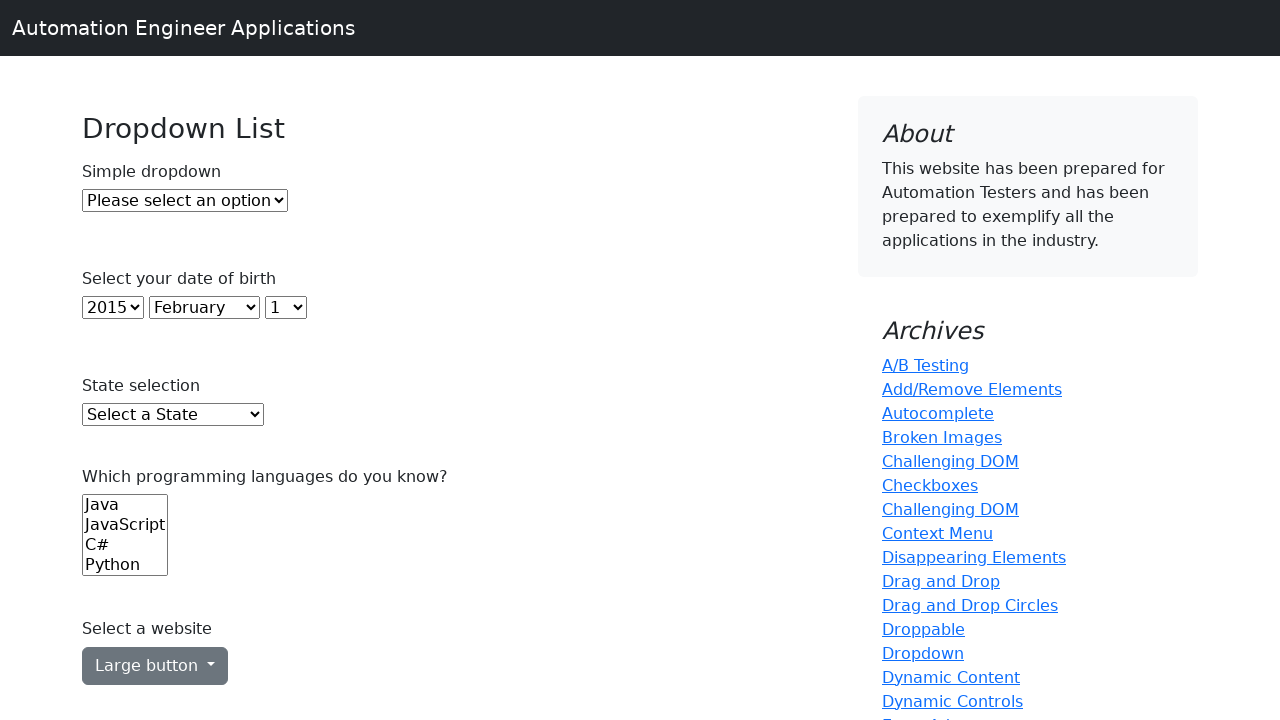

Verified that selected year is 2015
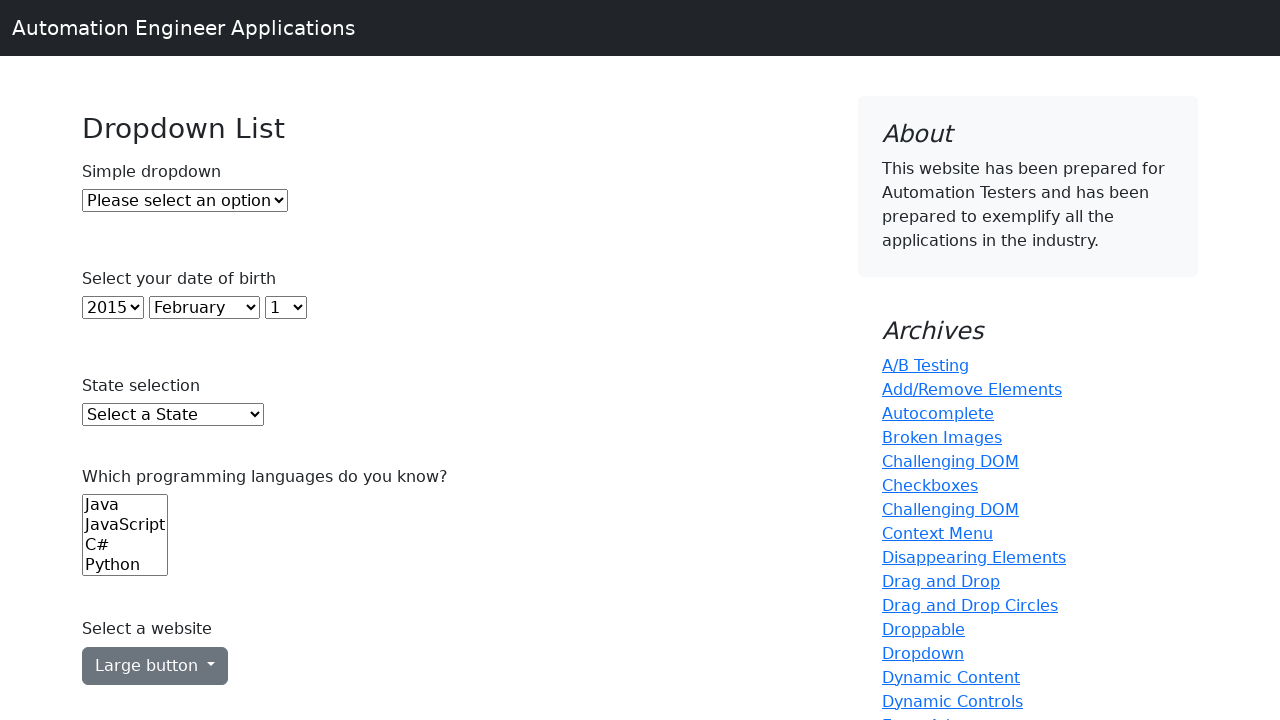

Selected January from month dropdown on #month
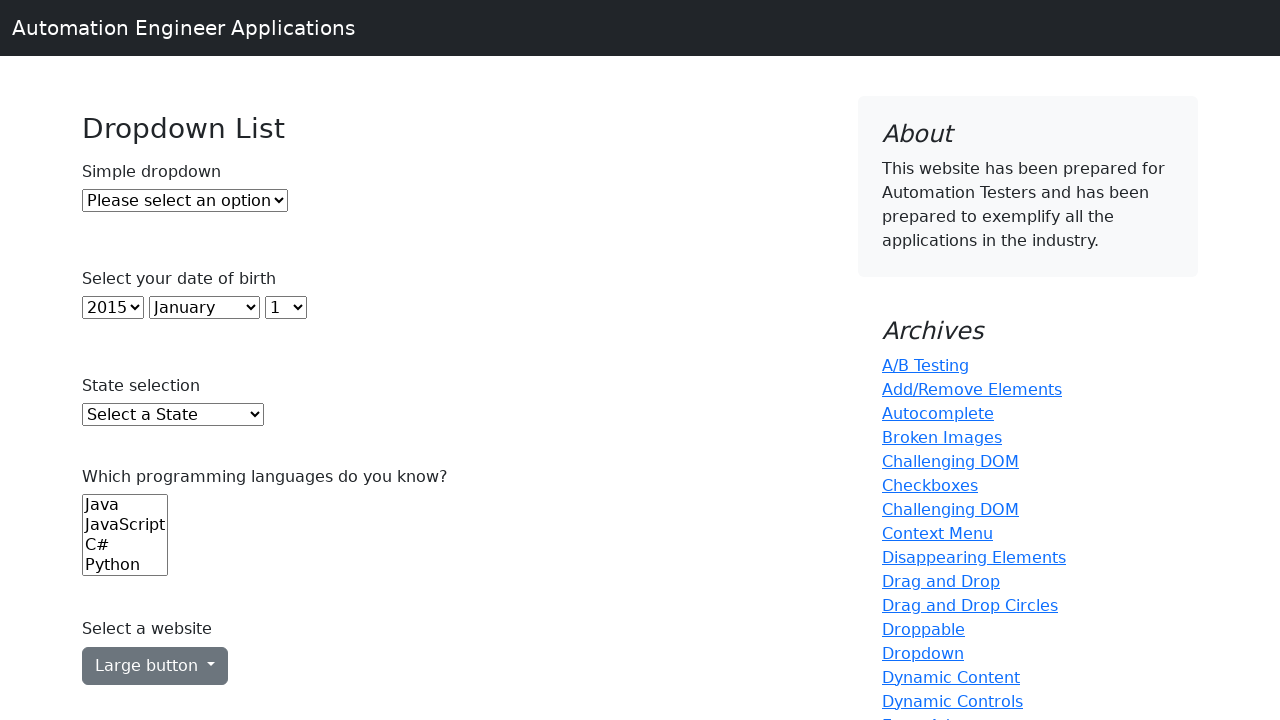

Selected day 11 from day dropdown on #day
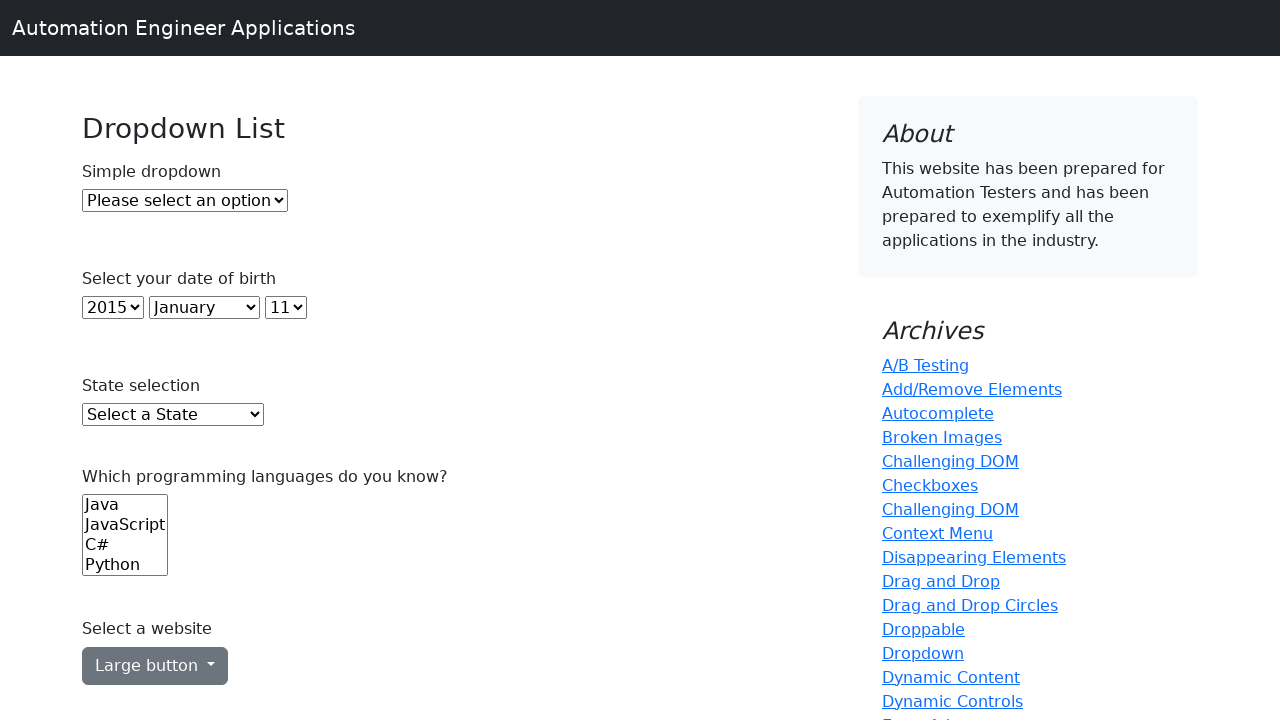

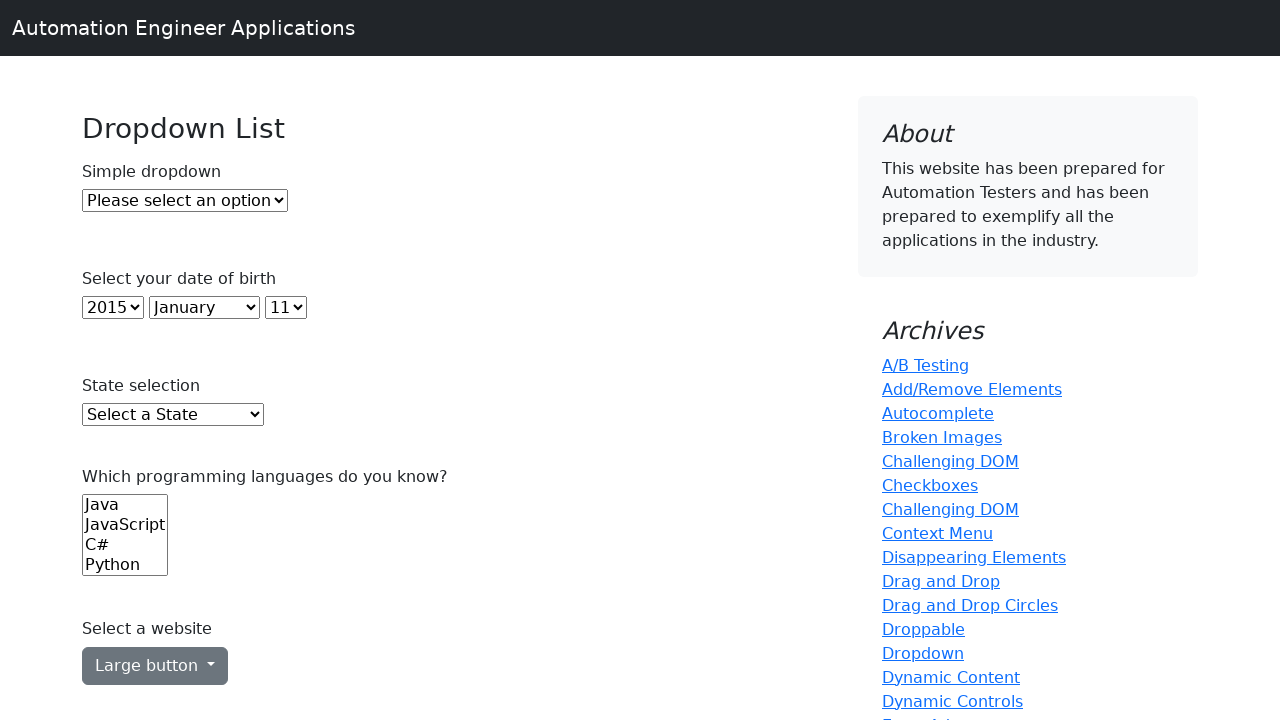